Tests jQuery UI slider functionality by dragging horizontal and vertical sliders using mouse interactions within iframe elements

Starting URL: https://jqueryui.com/slider/

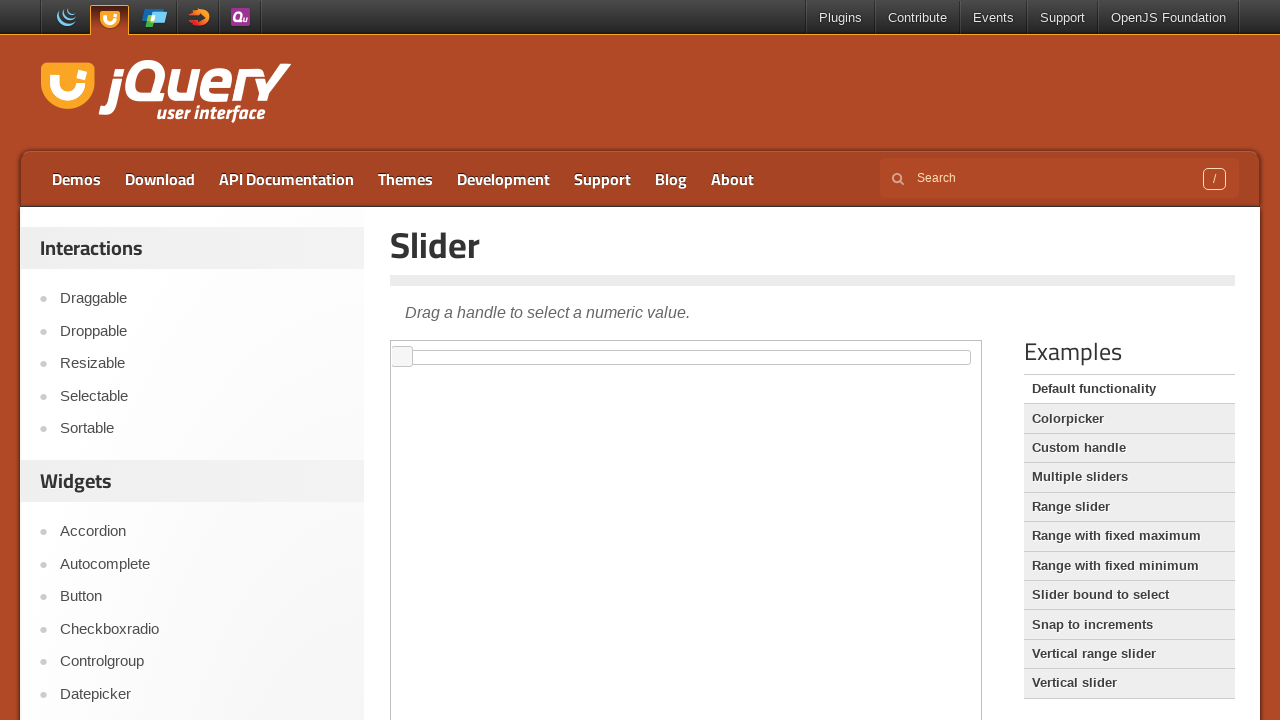

Waited for page to load - DOM content loaded
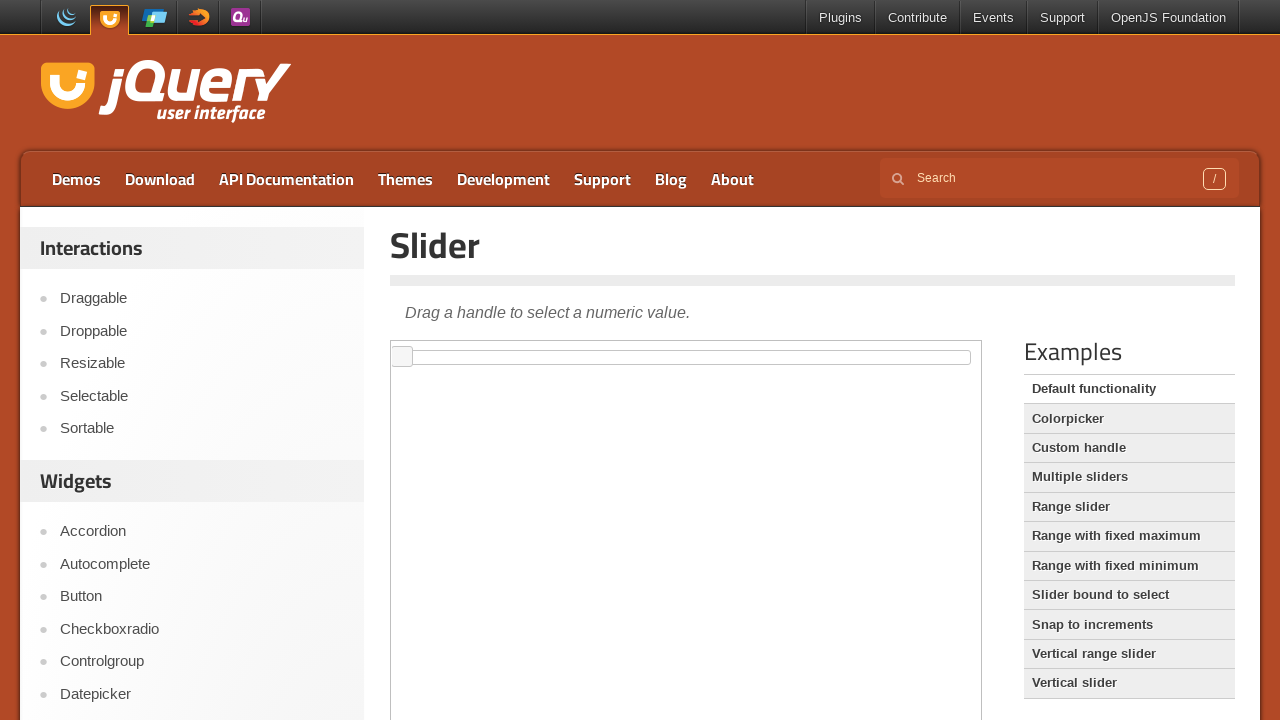

Located iframe containing horizontal slider
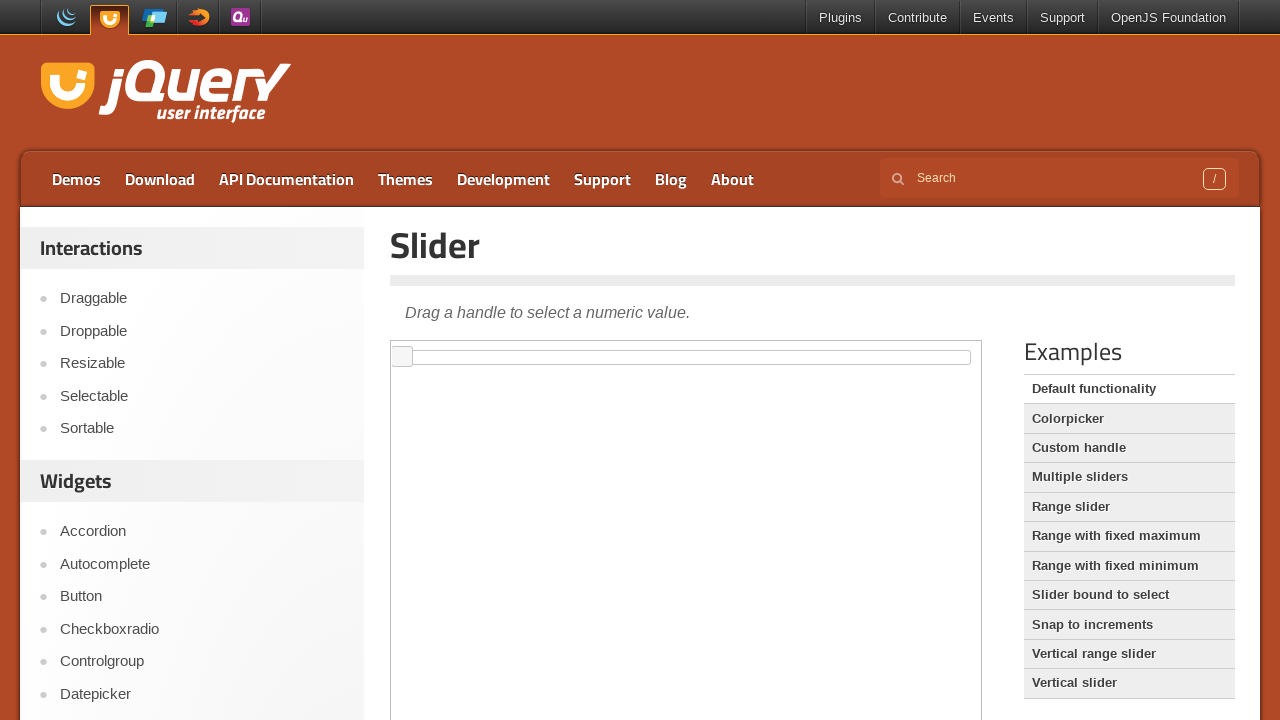

Located horizontal slider handle element
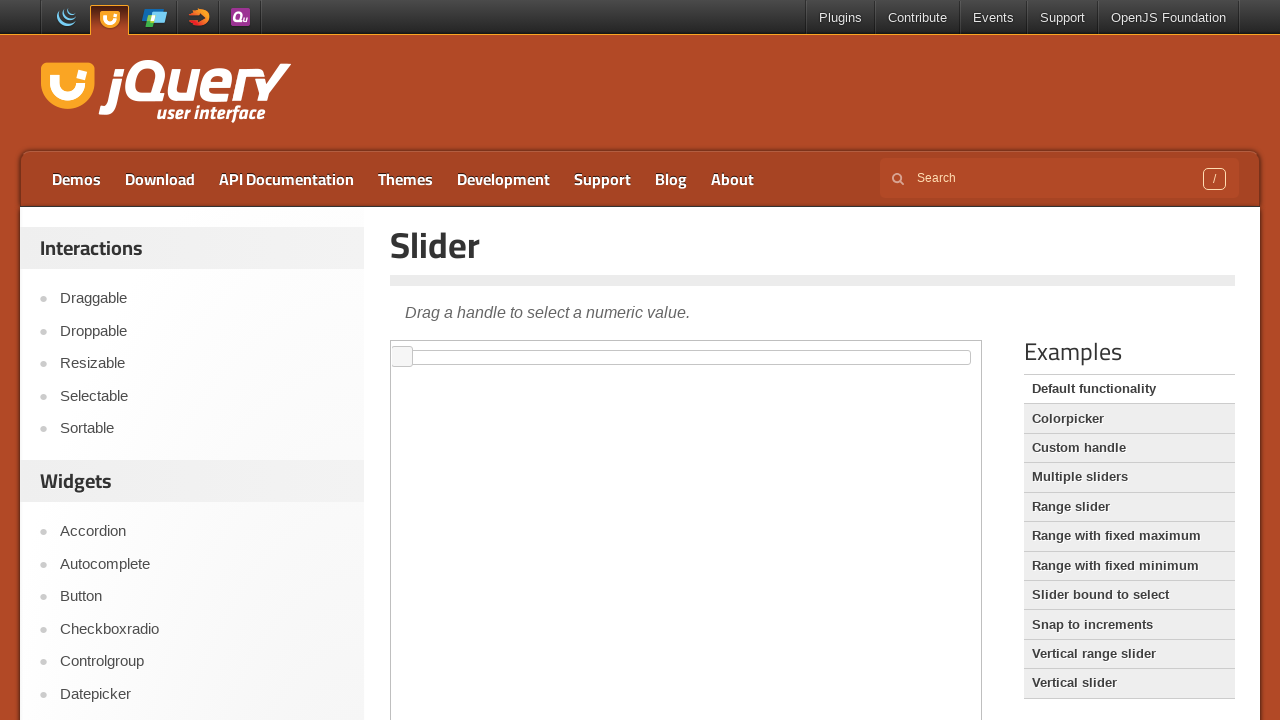

Dragged horizontal slider to the right by 300 pixels at (693, 347)
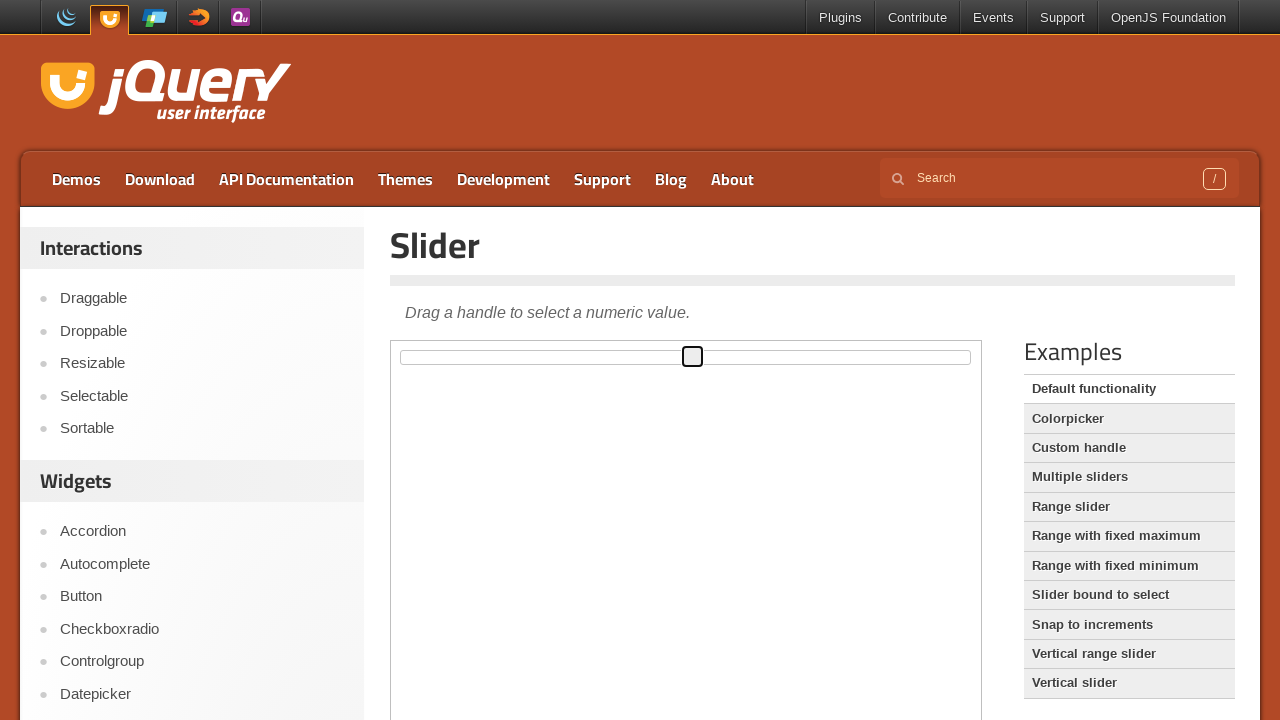

Waited 1000ms for slider animation to complete
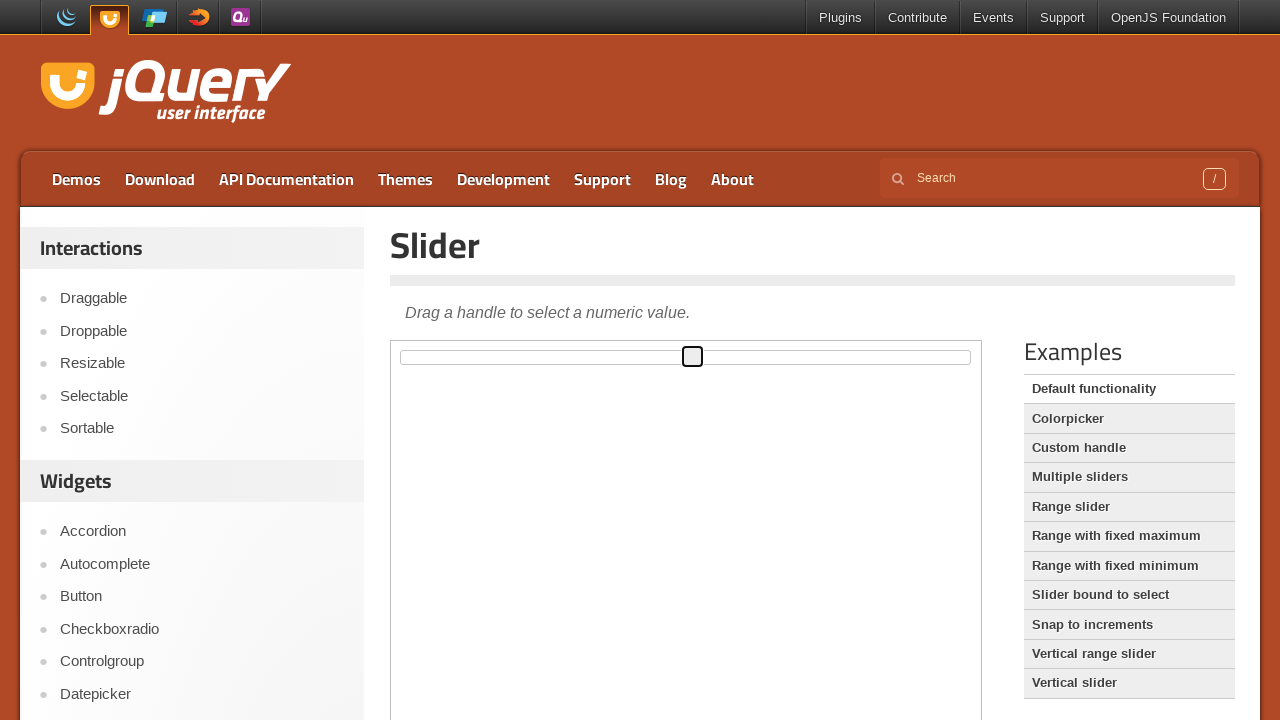

Dragged horizontal slider to the left by 200 pixels at (483, 347)
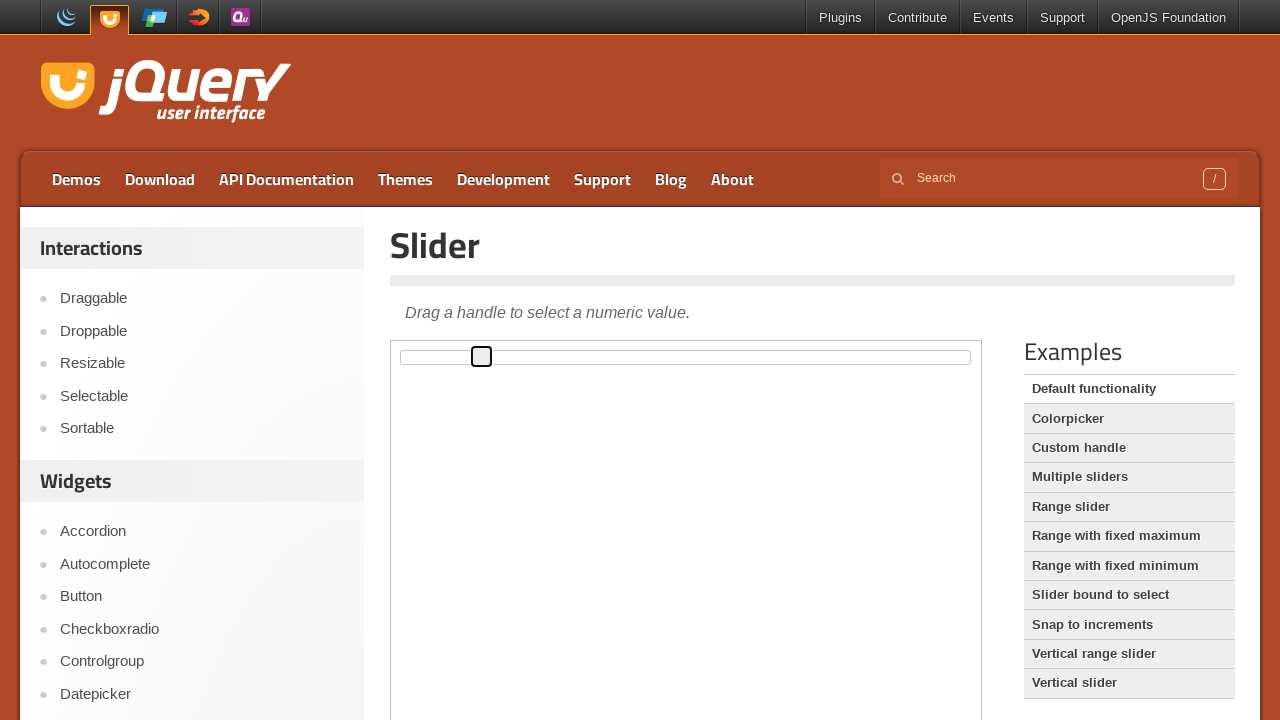

Waited 1000ms for slider animation to complete
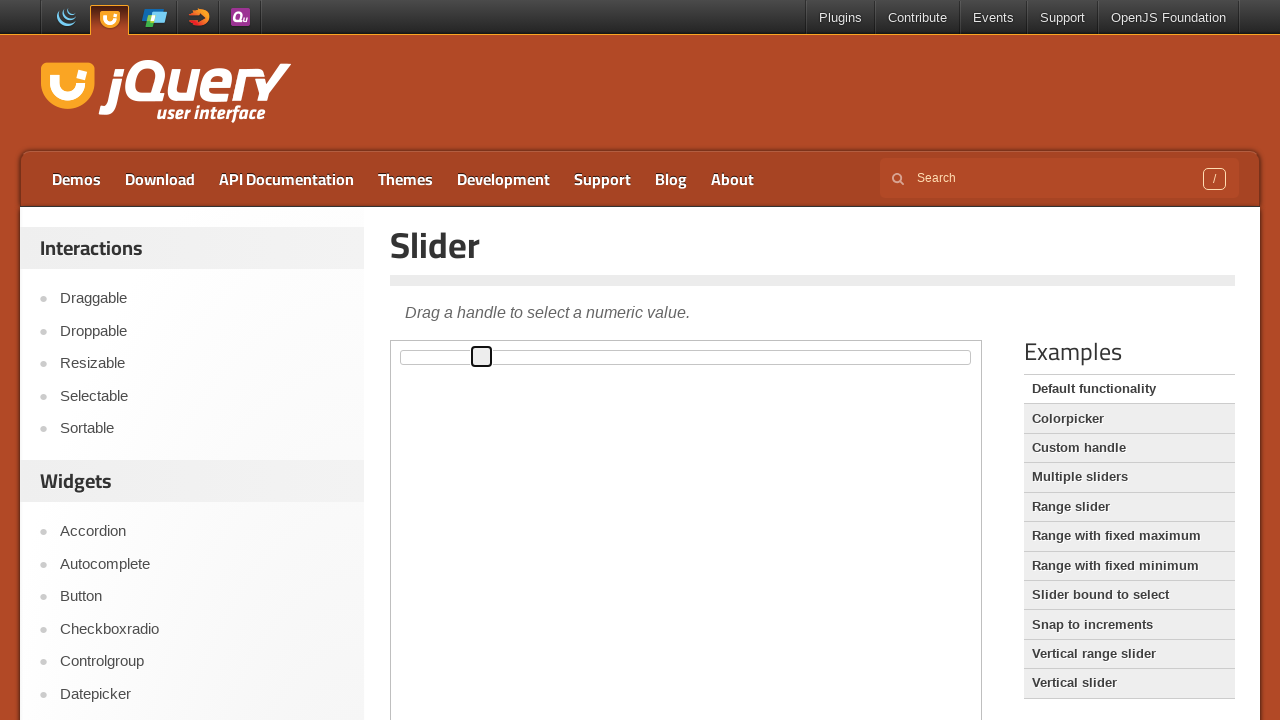

Clicked on 'Vertical slider' link to navigate to vertical slider demo at (1129, 683) on text=Vertical slider
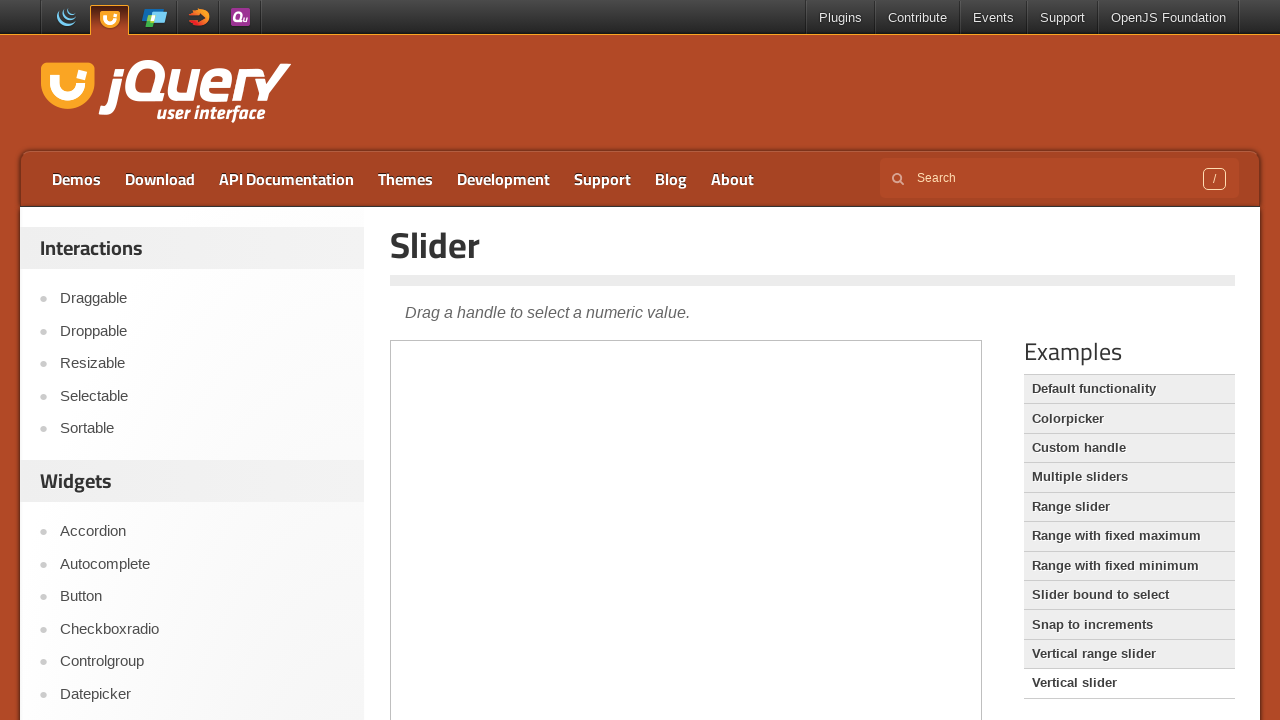

Waited for vertical slider page to load - DOM content loaded
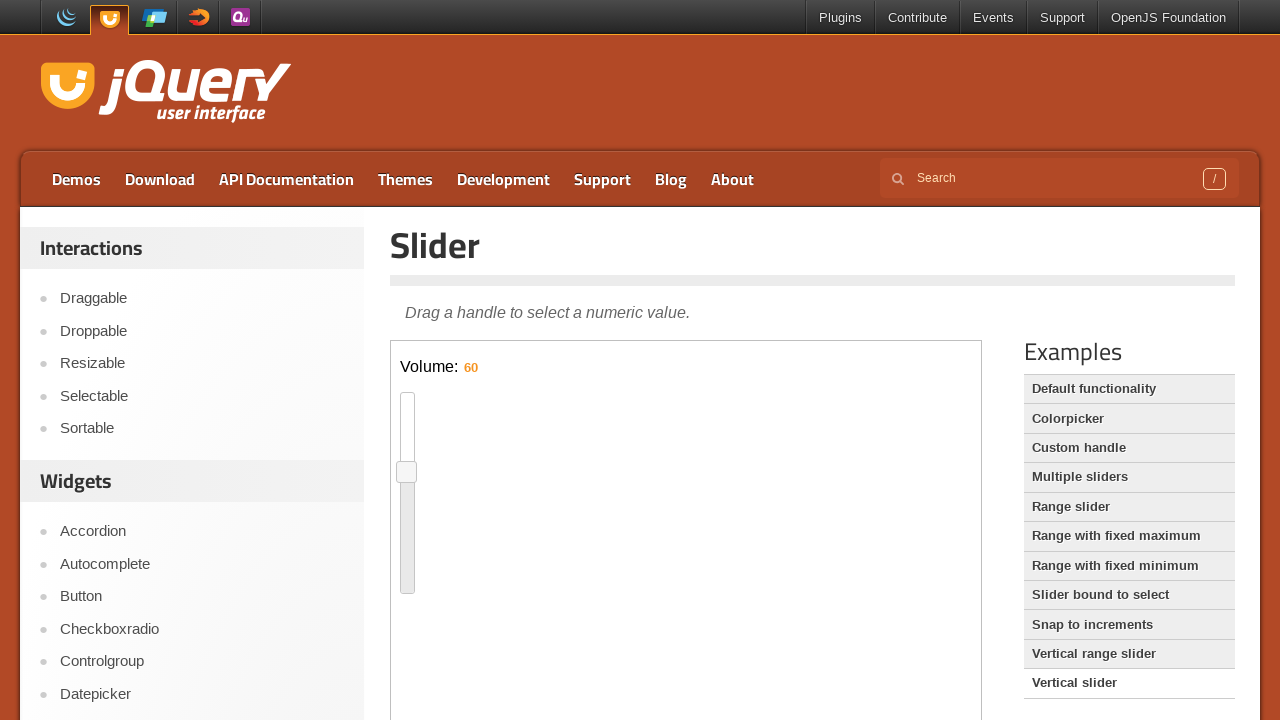

Located iframe containing vertical slider
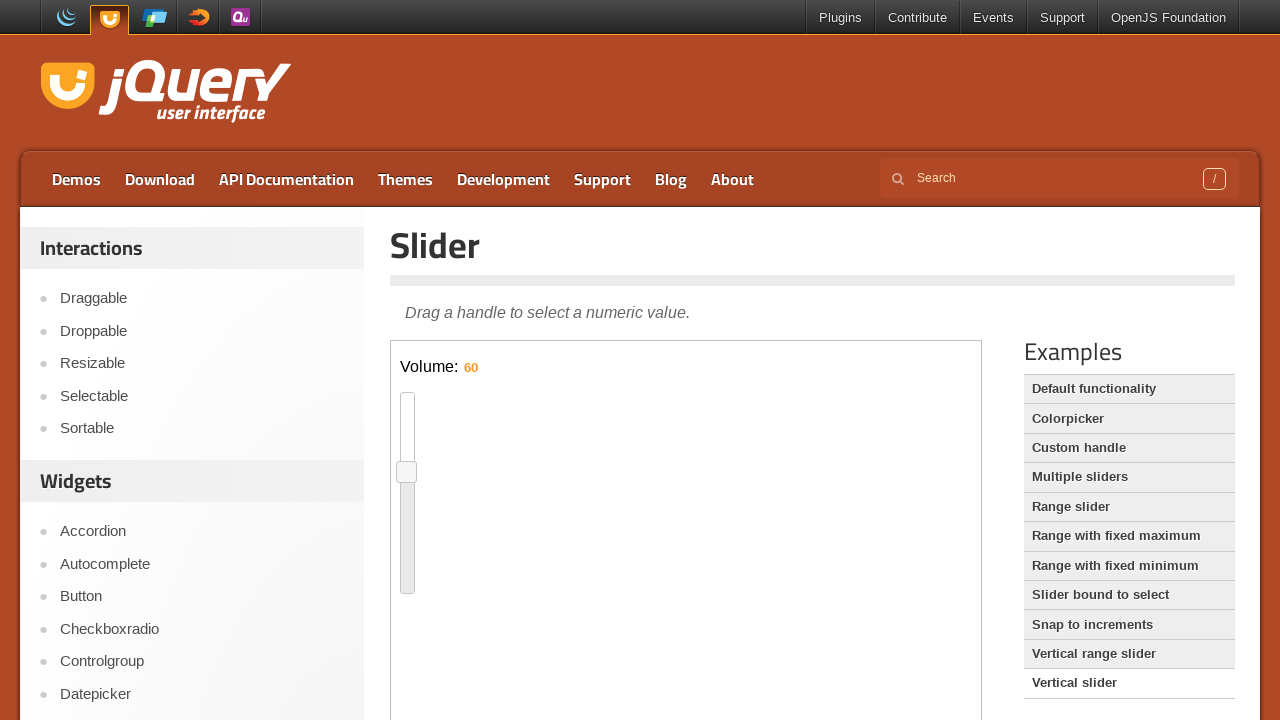

Located vertical slider handle element
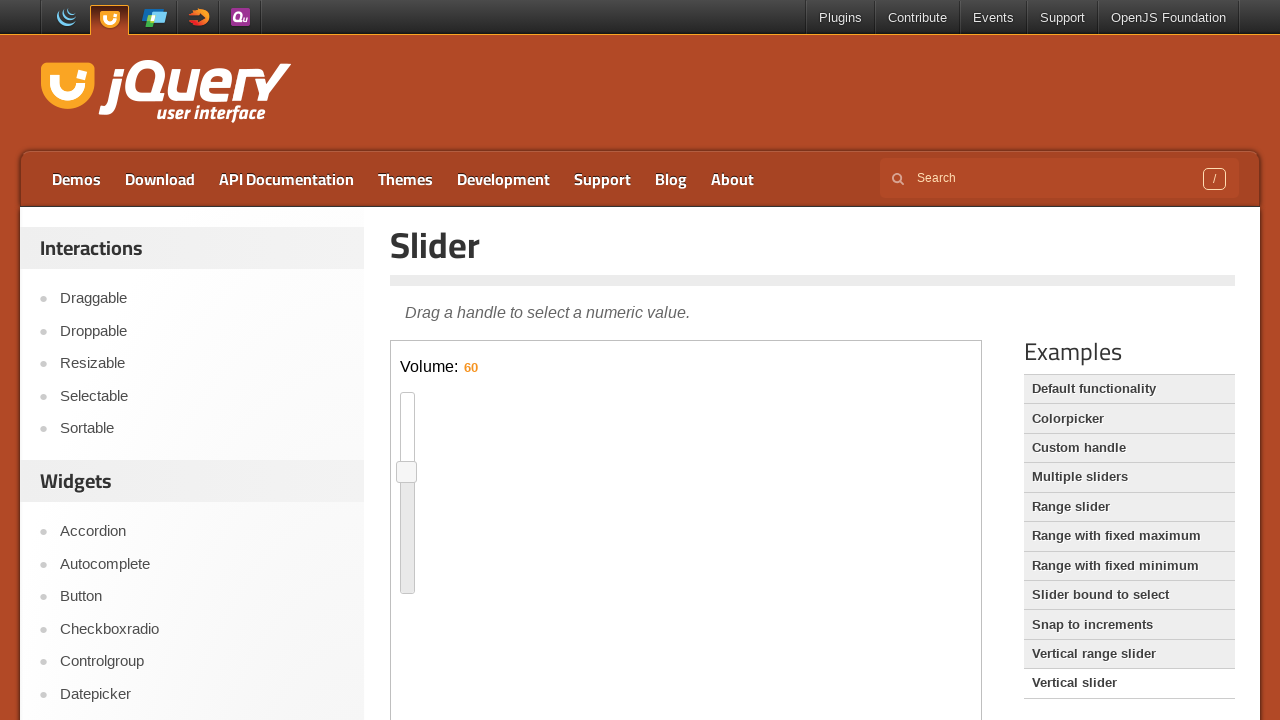

Dragged vertical slider down by 100 pixels at (397, 562)
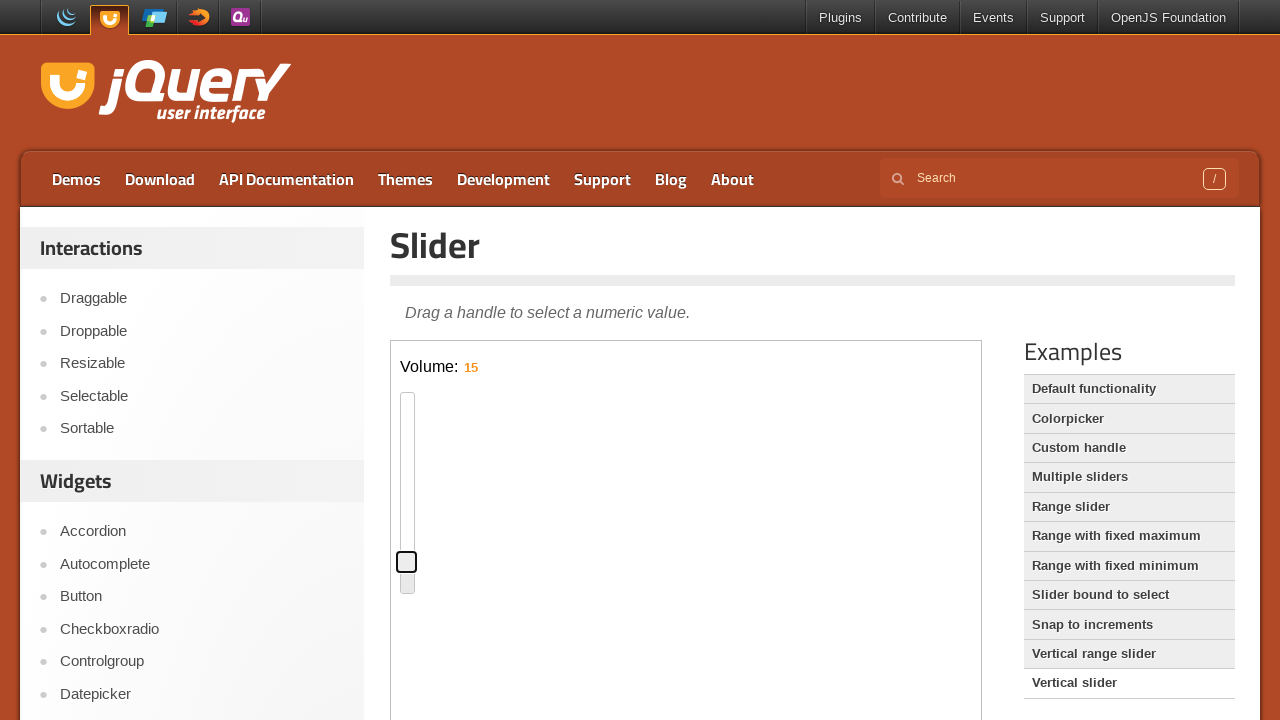

Waited 1000ms for slider animation to complete
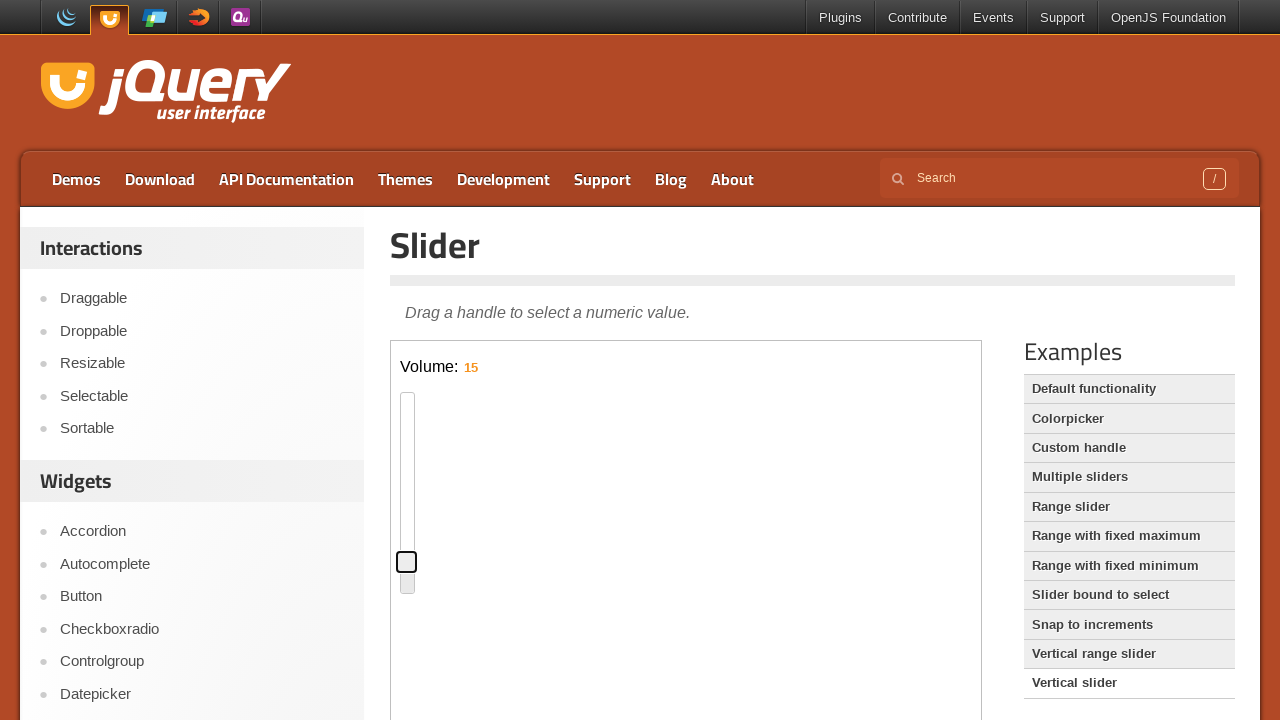

Dragged vertical slider up by 200 pixels at (397, 352)
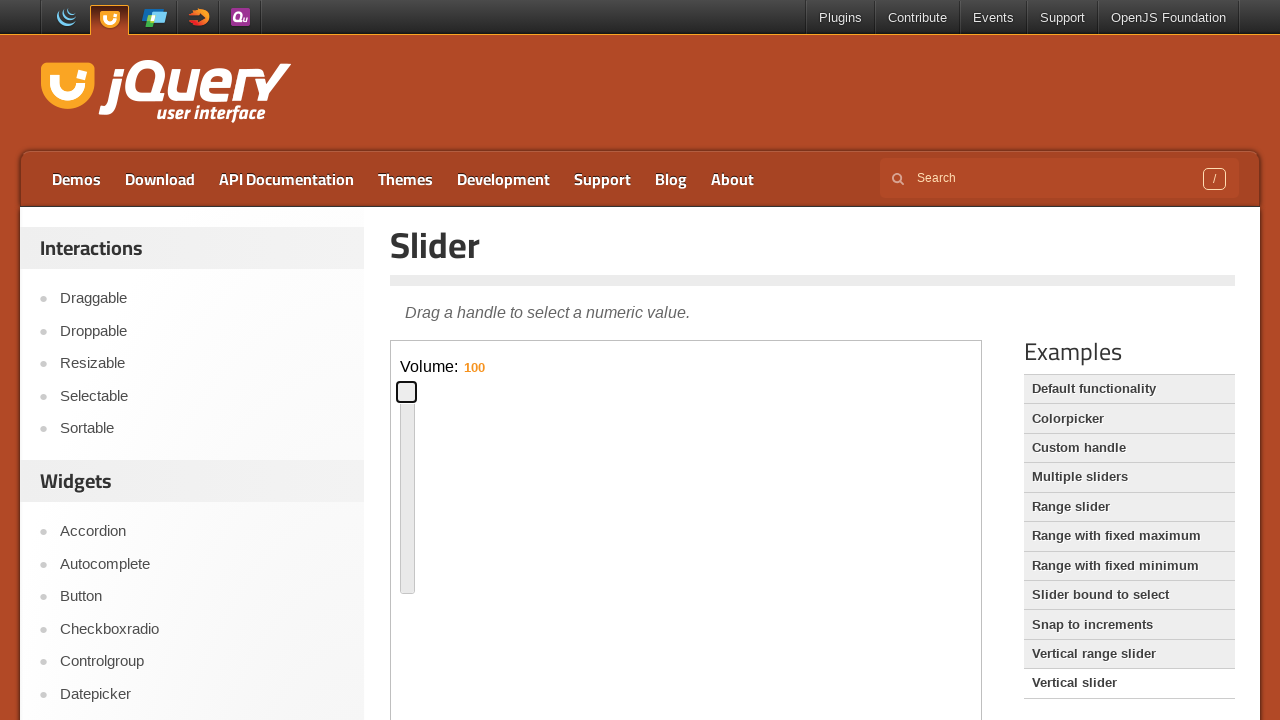

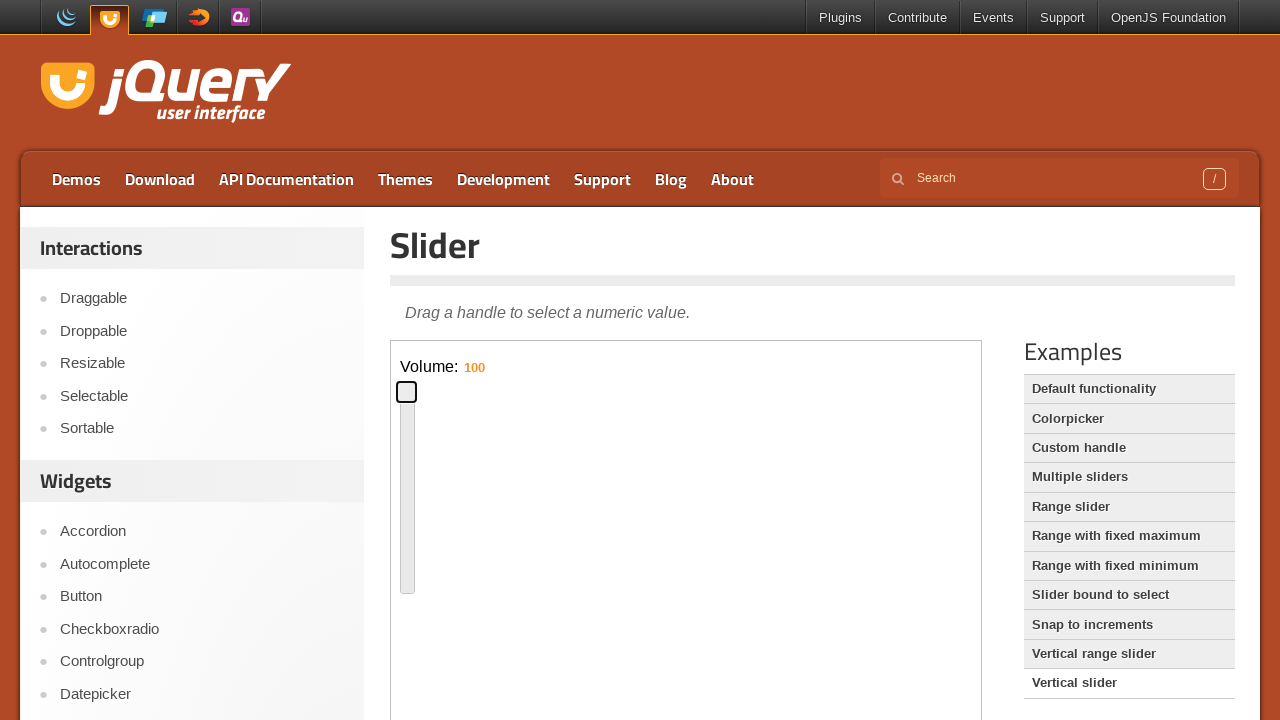